Tests mobile device emulation by setting viewport to mobile dimensions and navigating to an Angular demo app, then clicking on the Library link.

Starting URL: https://rahulshettyacademy.com/angularAppdemo/

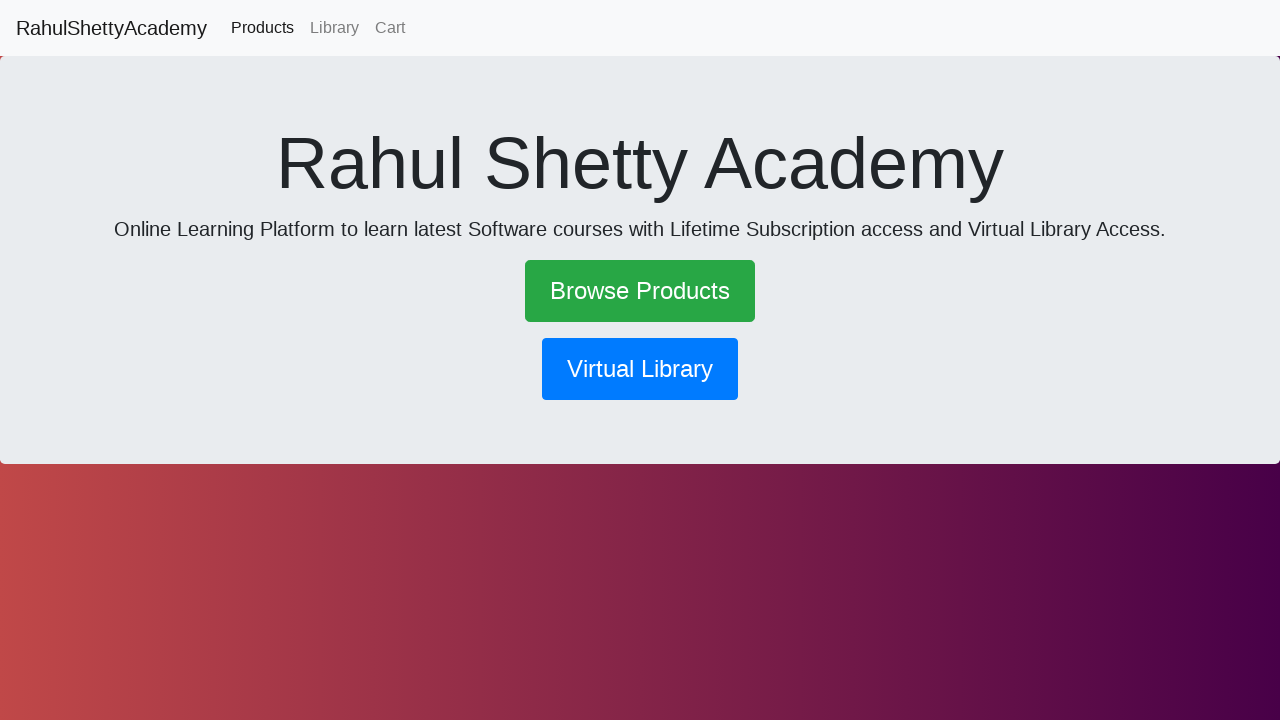

Clicked on the Library link in Angular demo app at (334, 28) on text=Library
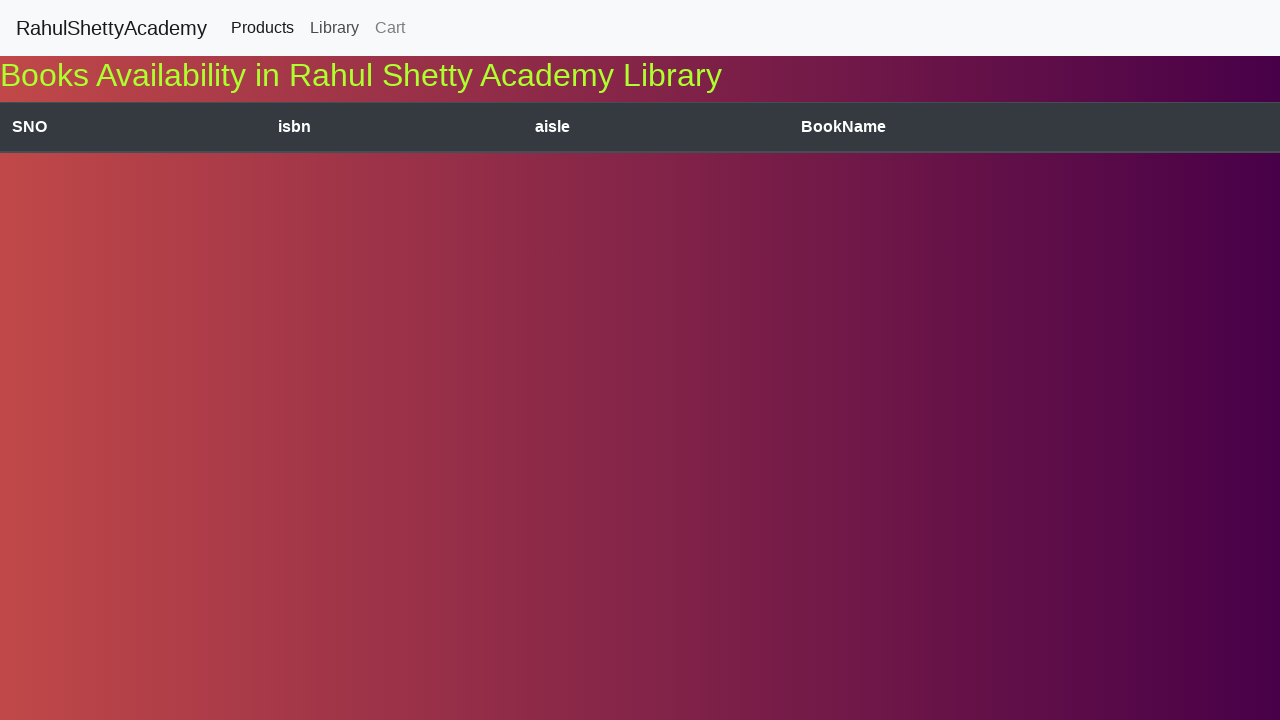

Waited for network to become idle after Library link navigation
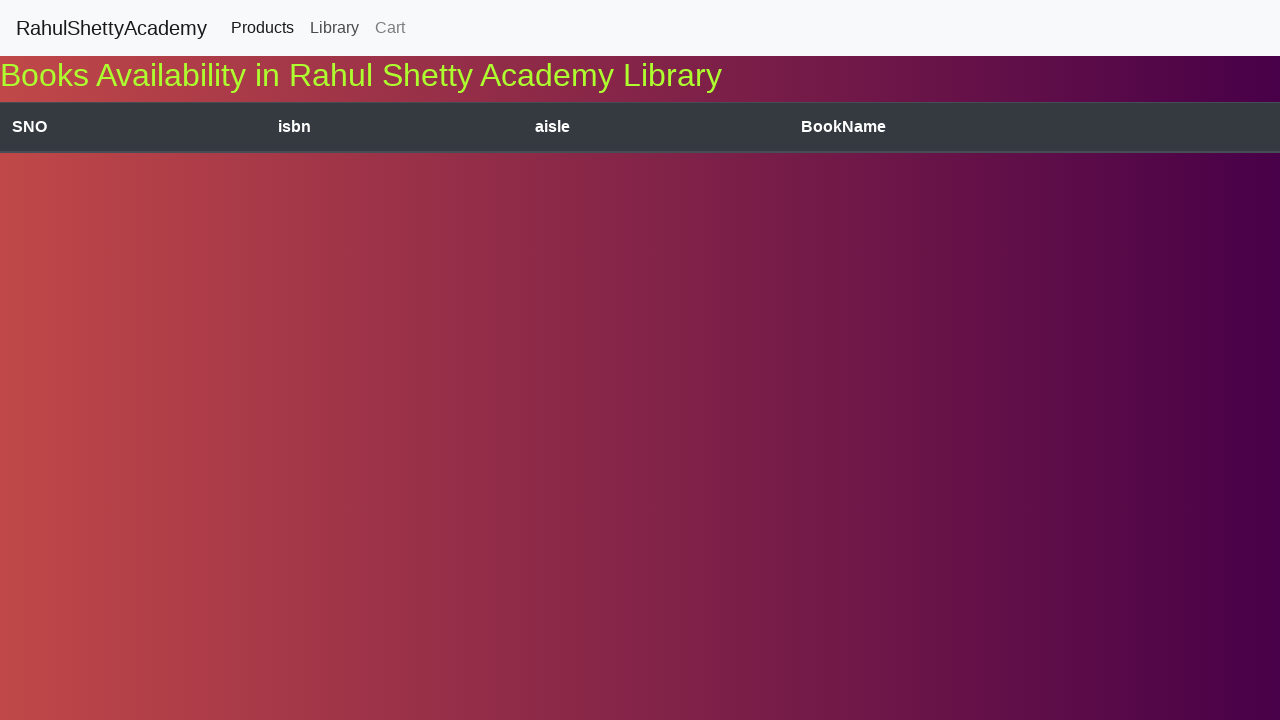

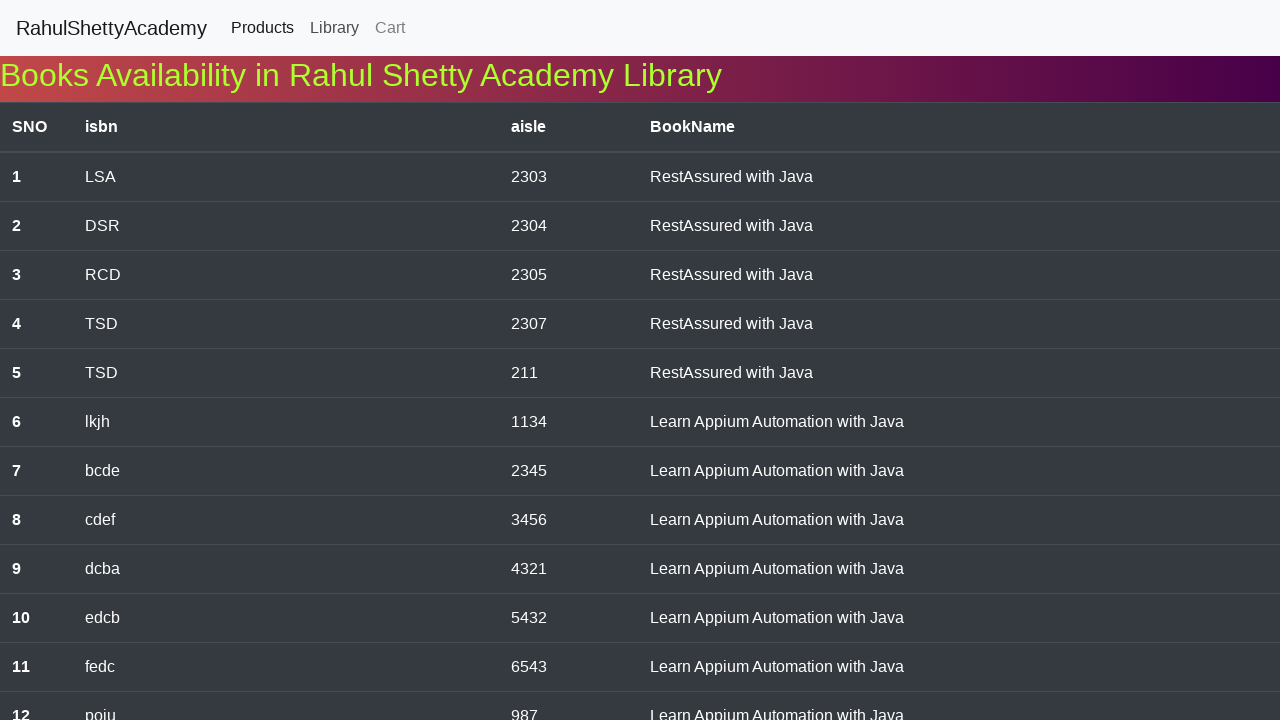